Tests scrolling to form elements and filling in name and date fields on a form

Starting URL: https://formy-project.herokuapp.com/scroll

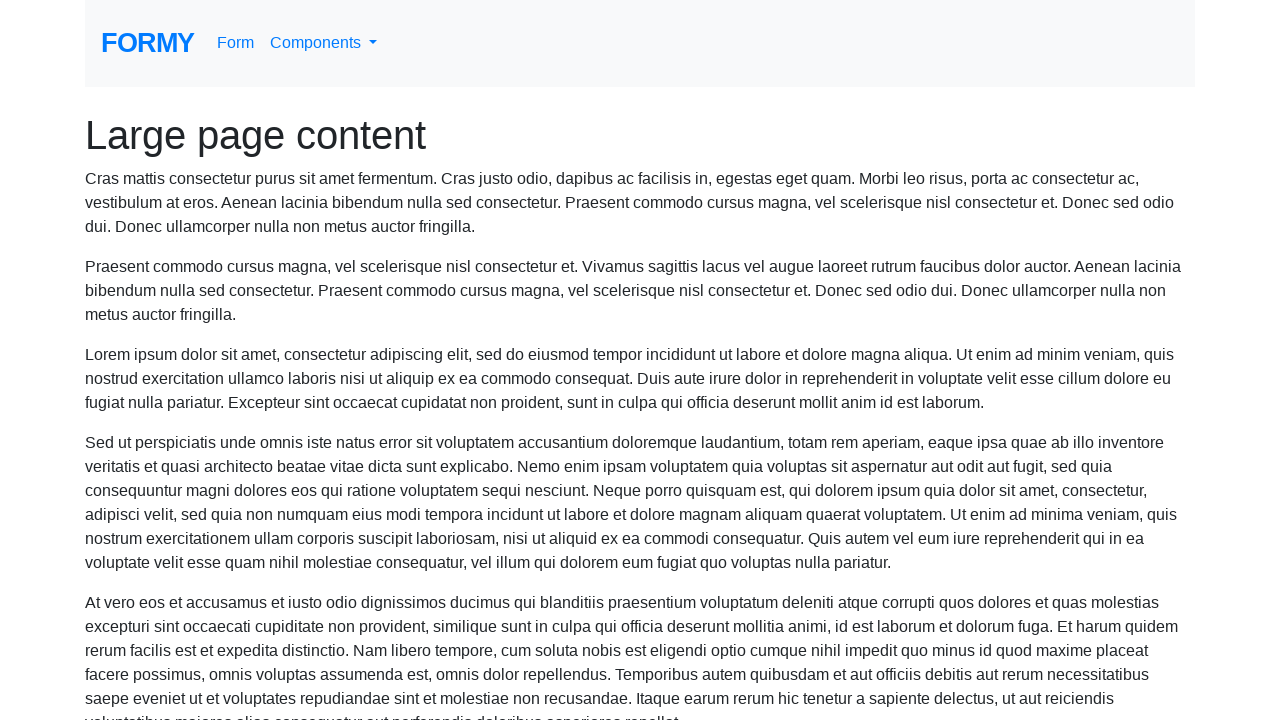

Located the name field element
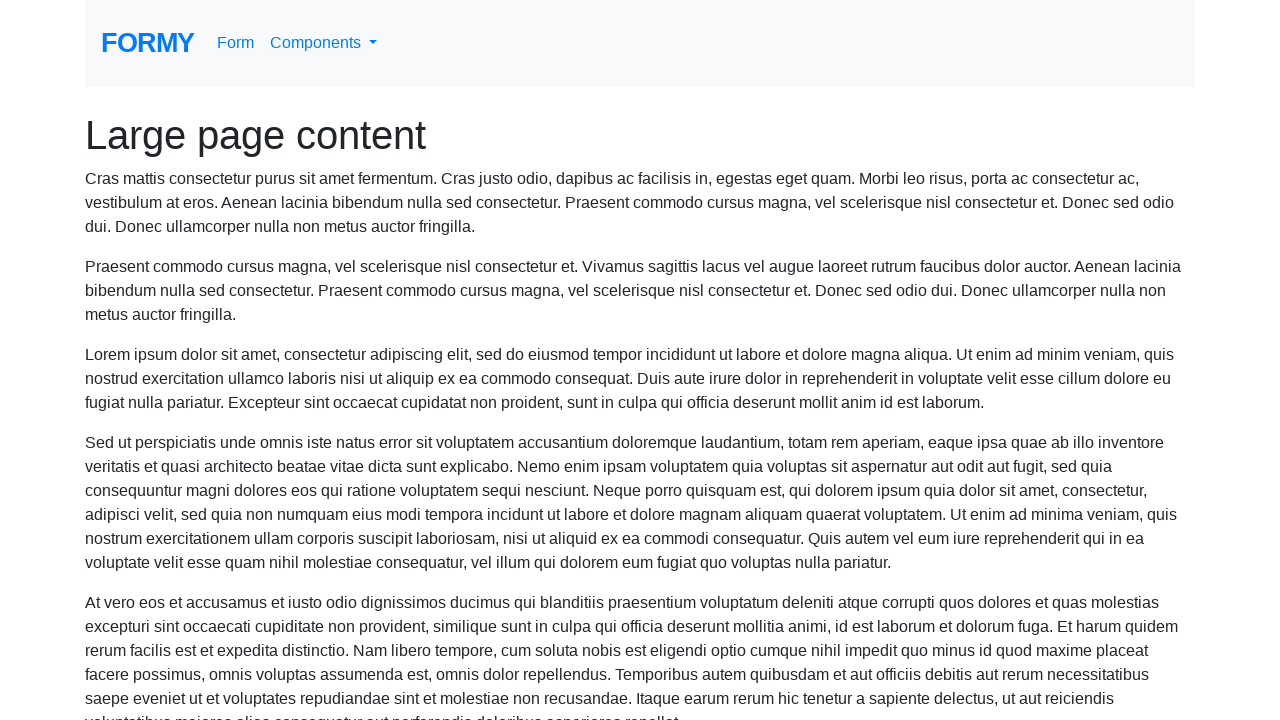

Scrolled to name field
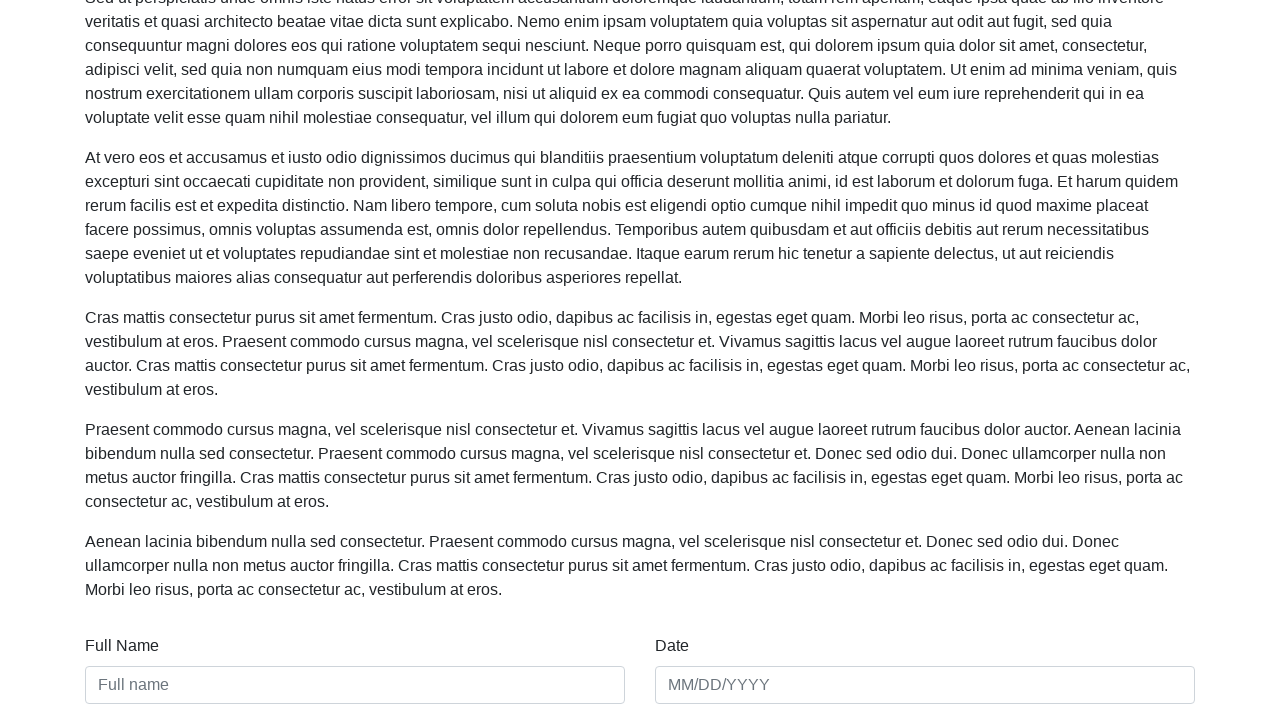

Filled name field with 'NAJIB OULHOUCH' on #name
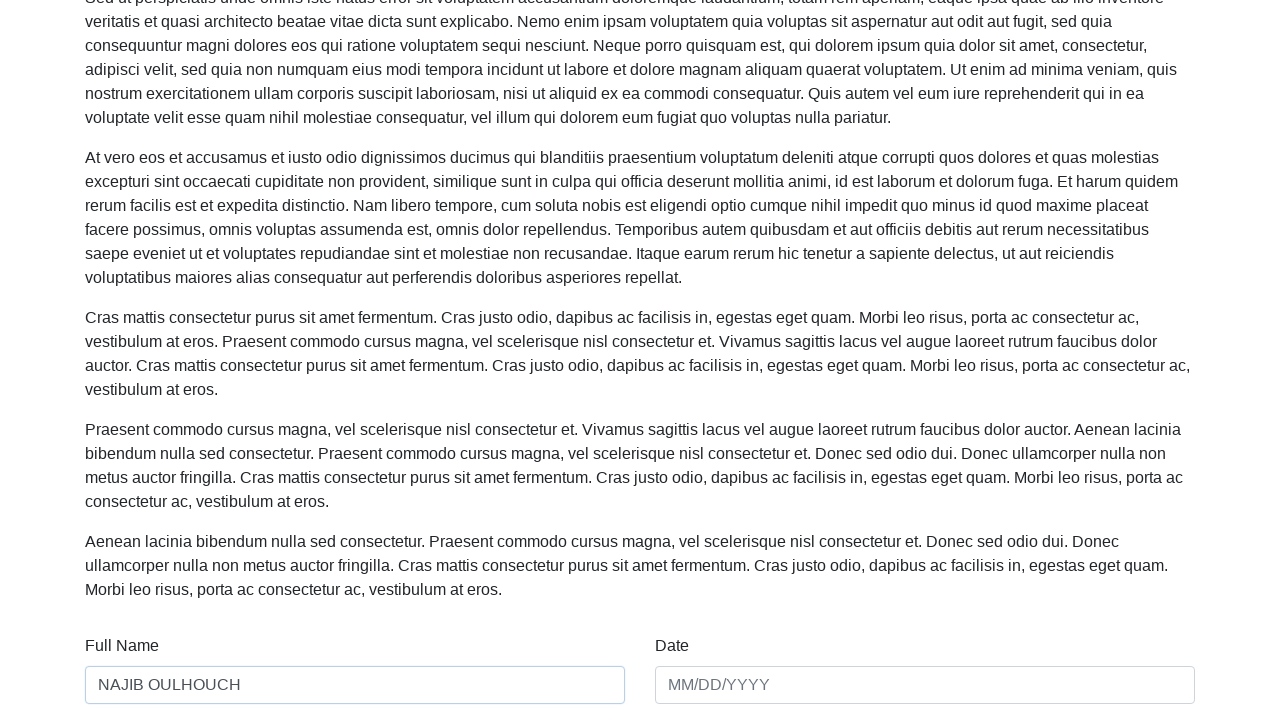

Filled date field with '01/01/2022' on #date
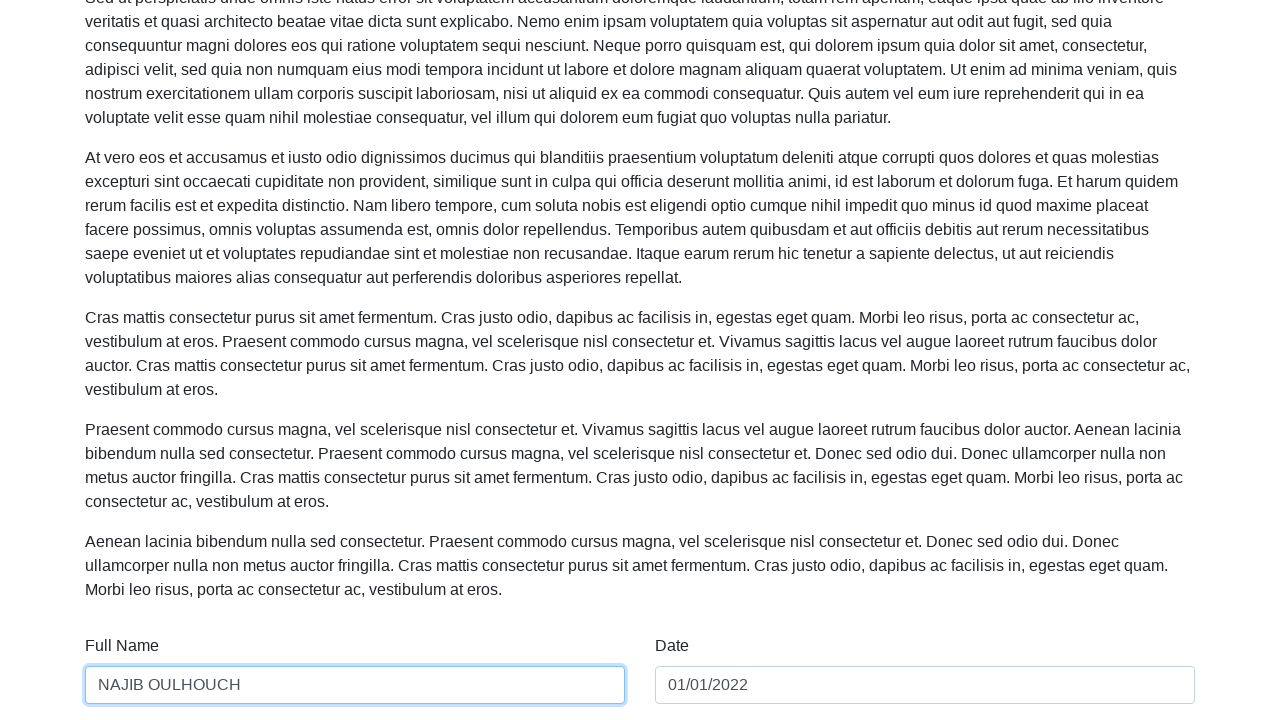

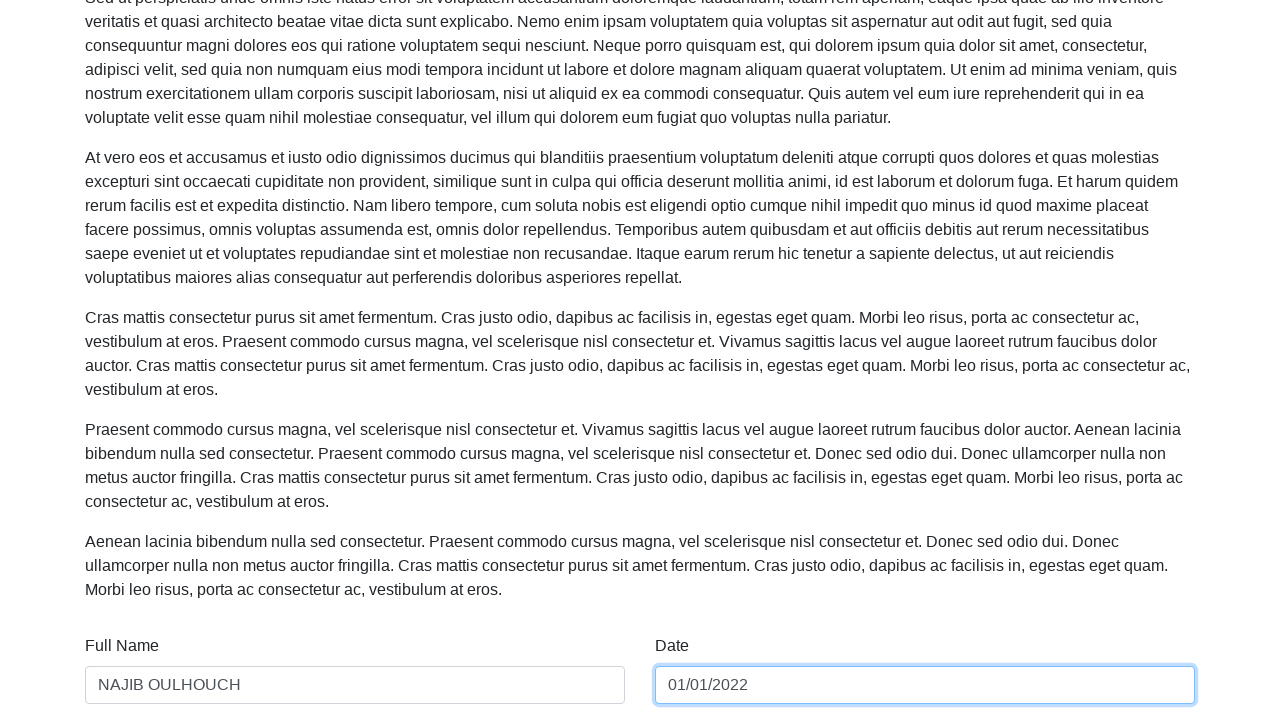